Tests a demo login form by filling username and password fields and submitting the form to verify the confirmation message

Starting URL: https://training-support.net/webelements/login-form/

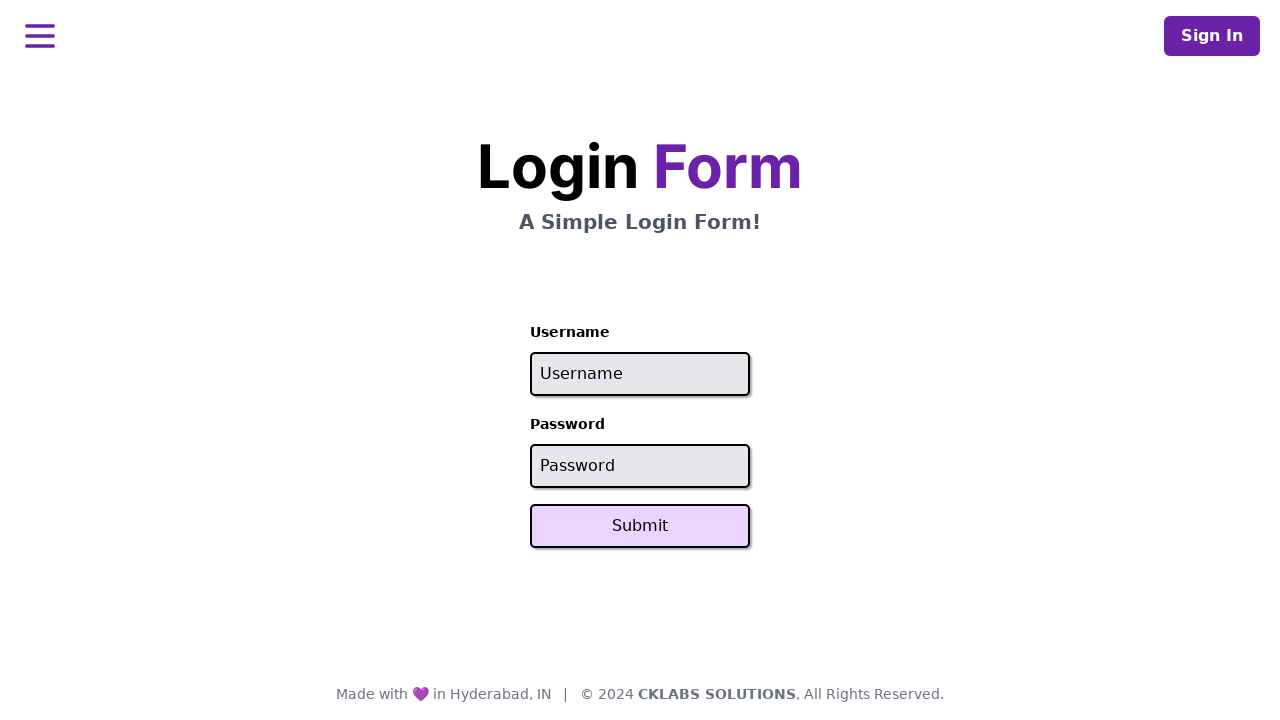

Filled username field with 'admin' on input[placeholder='Username']
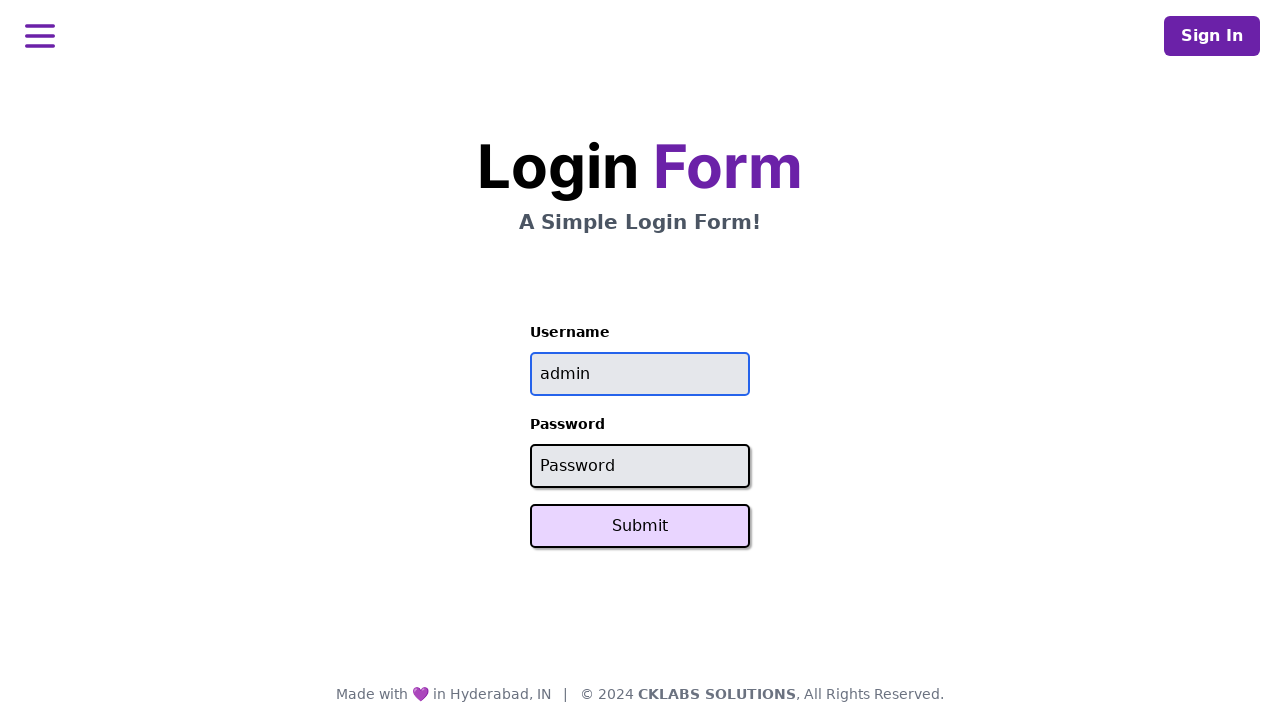

Filled password field with 'password' on input[placeholder='Password']
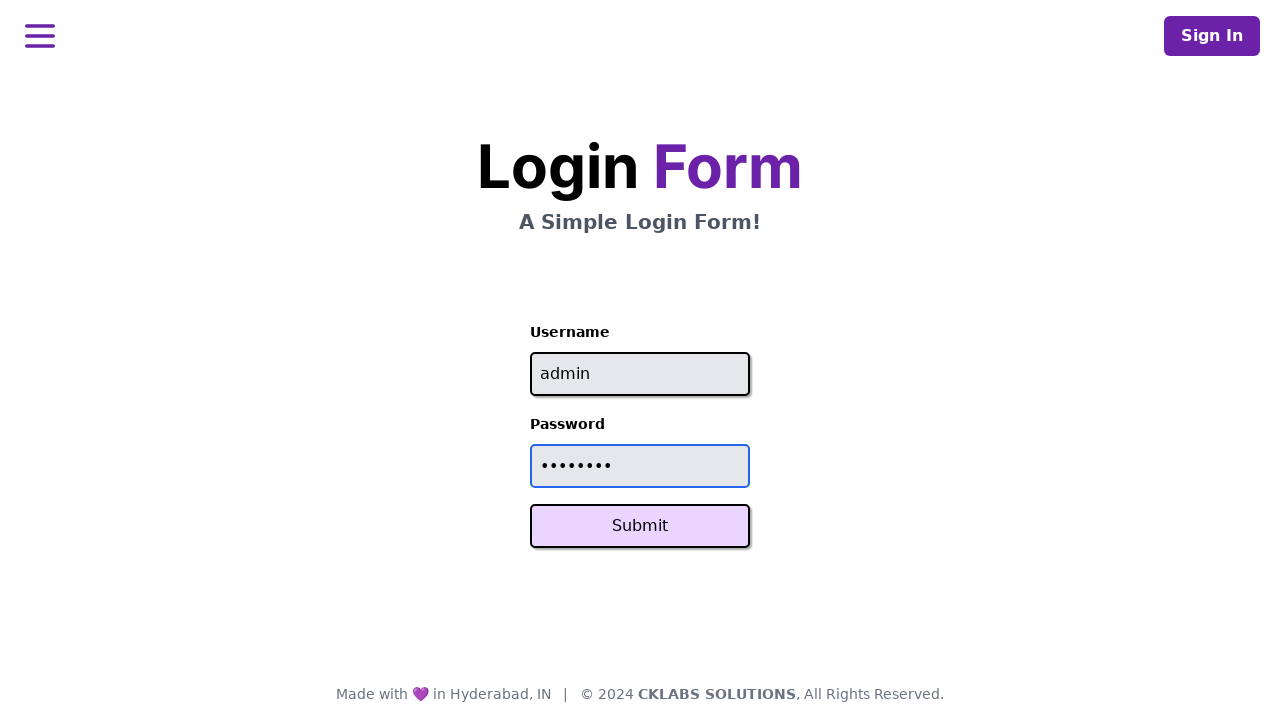

Clicked Submit button to submit login form at (640, 526) on button:has-text('Submit')
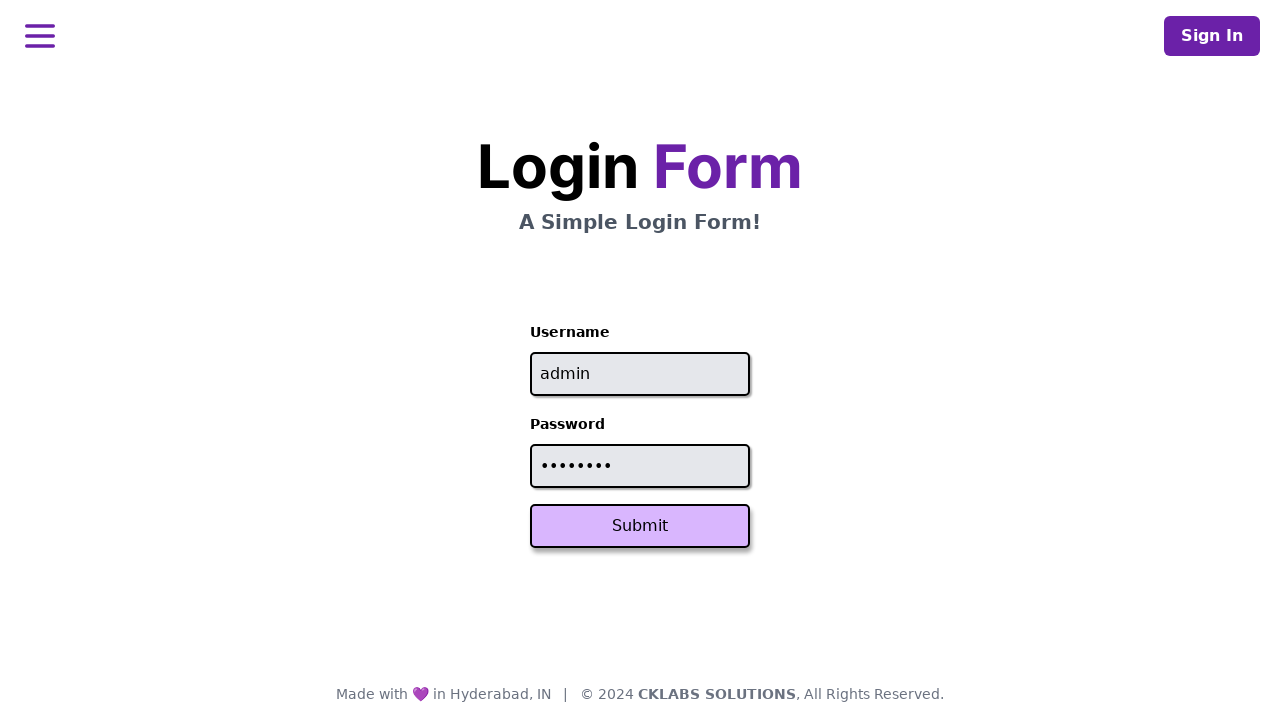

Confirmation message appeared - login successful
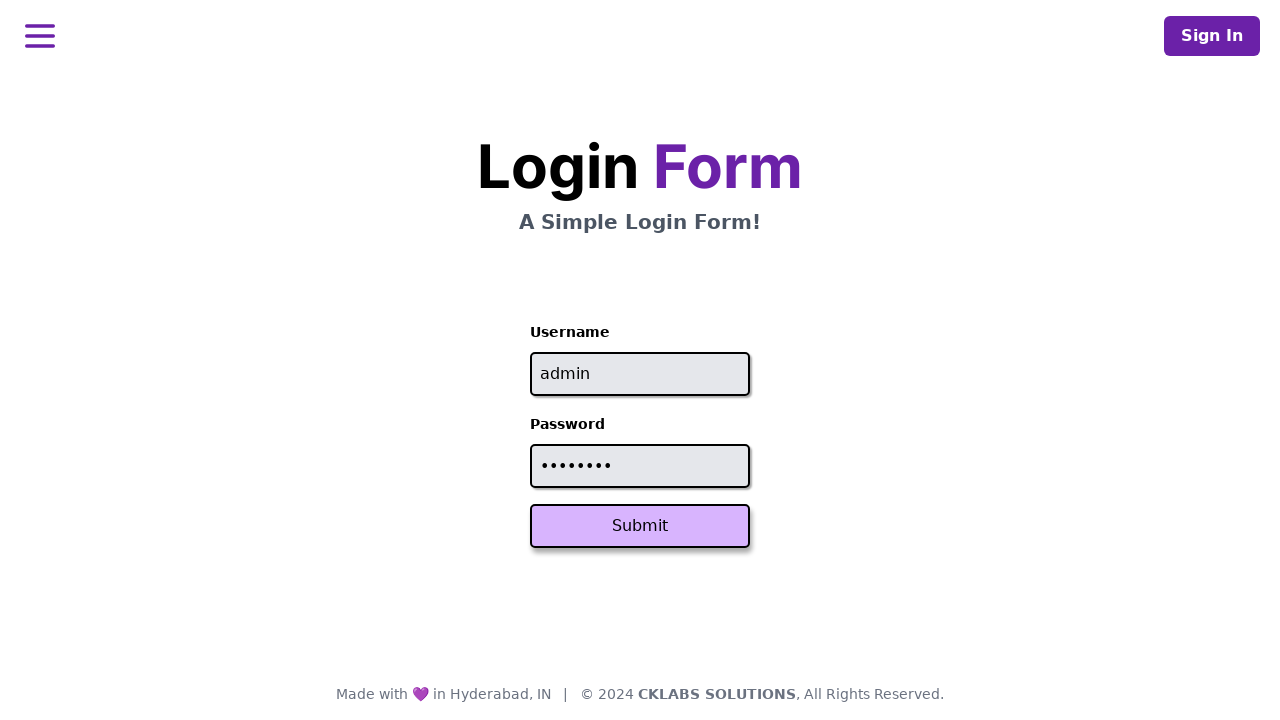

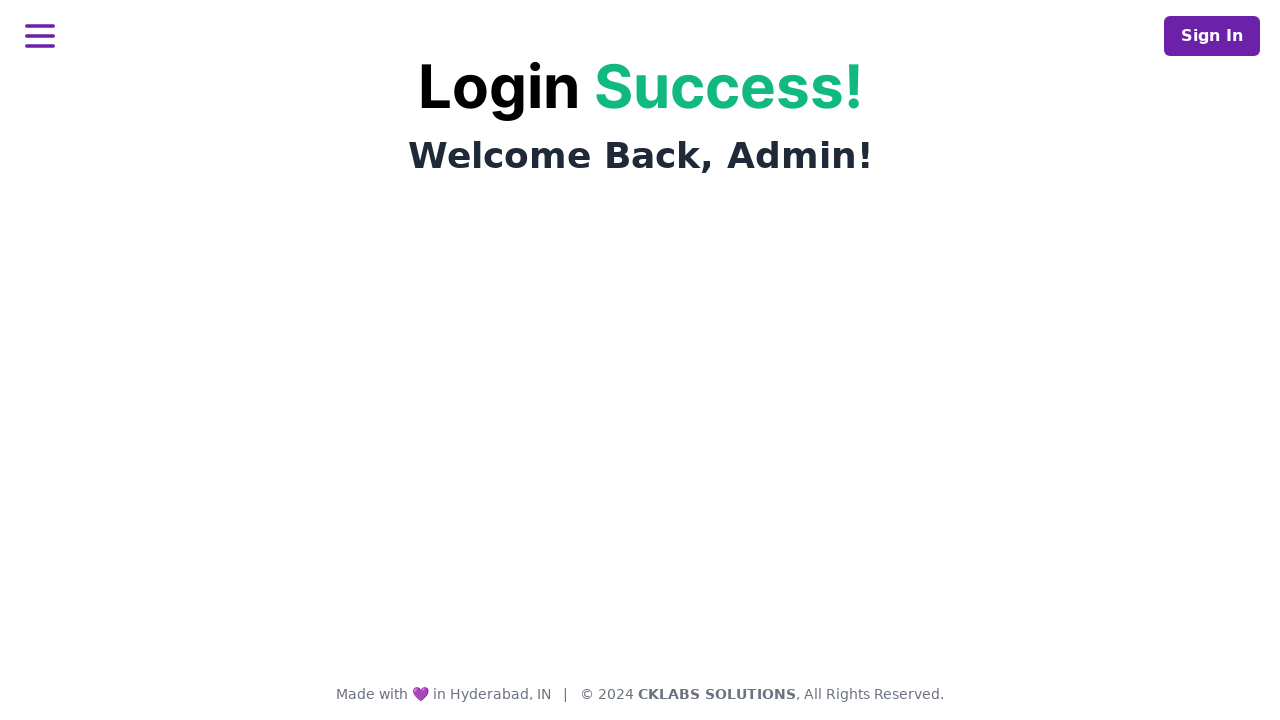